Tests various JavaScript interactions including highlighting an element with a red border, clicking a radio button, and performing multiple scroll operations on the page.

Starting URL: https://testautomationpractice.blogspot.com/

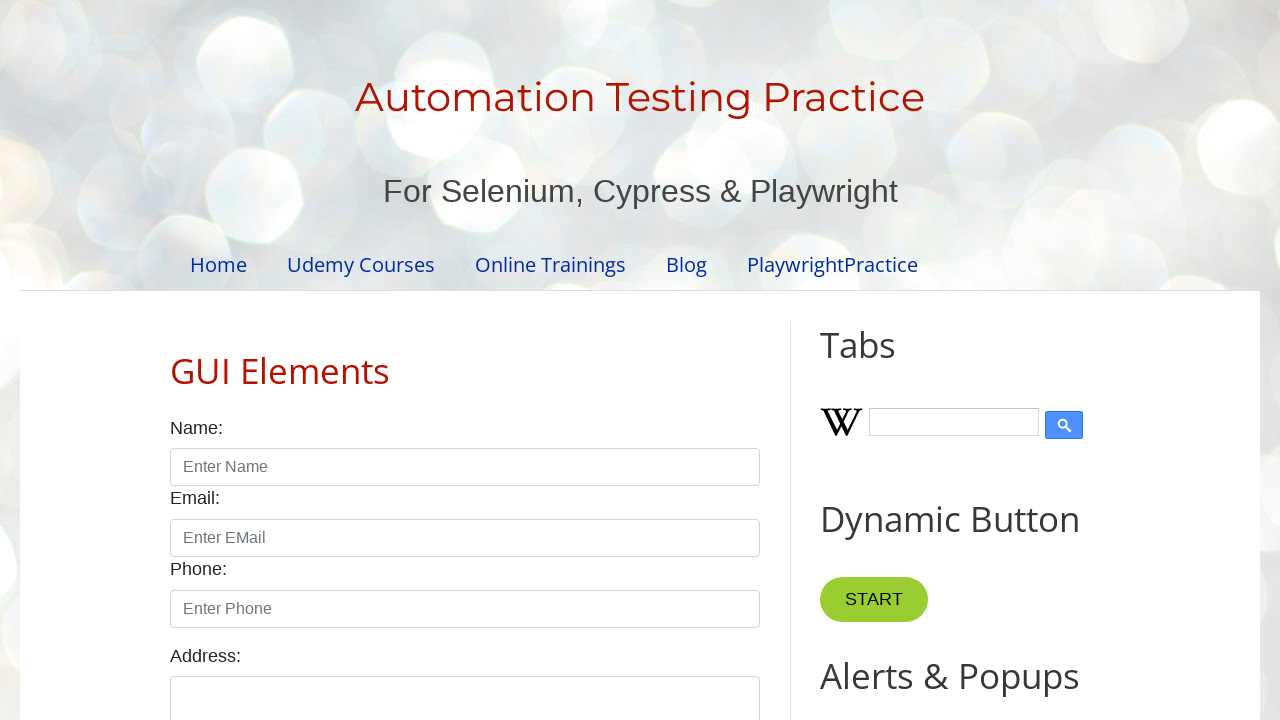

Highlighted name input element with a red border using JavaScript
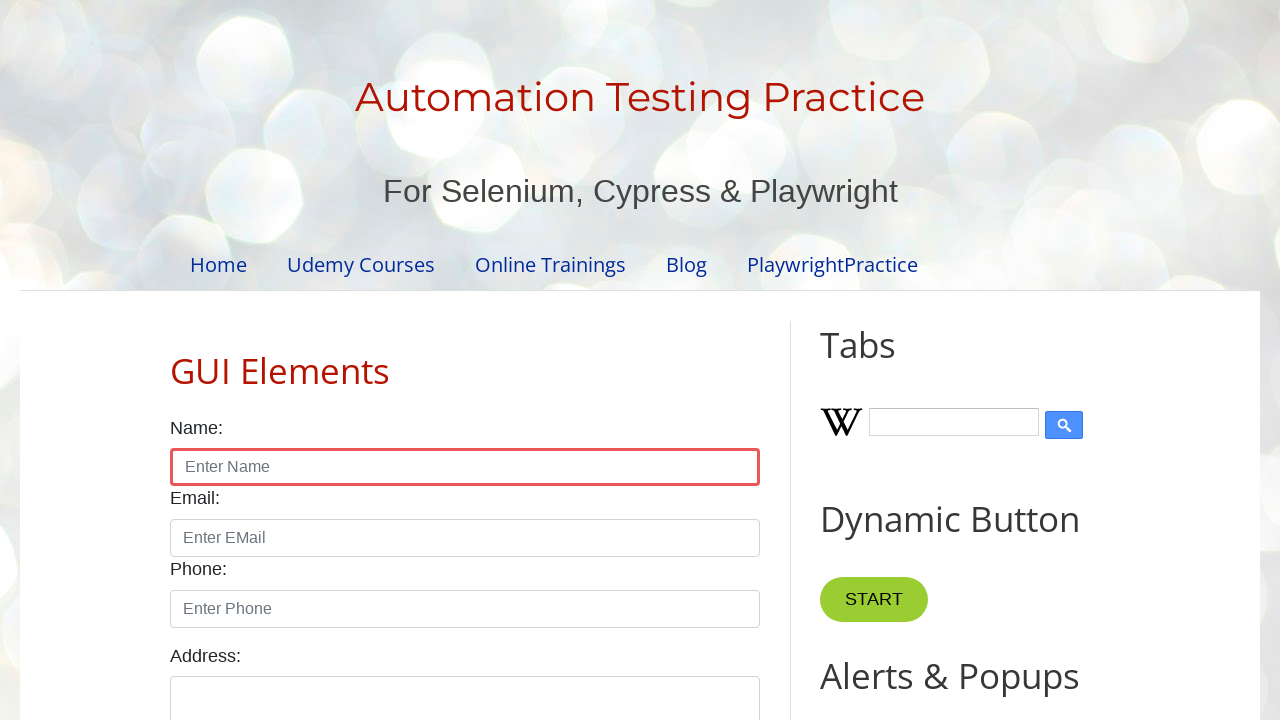

Clicked the female radio button at (250, 360) on #female
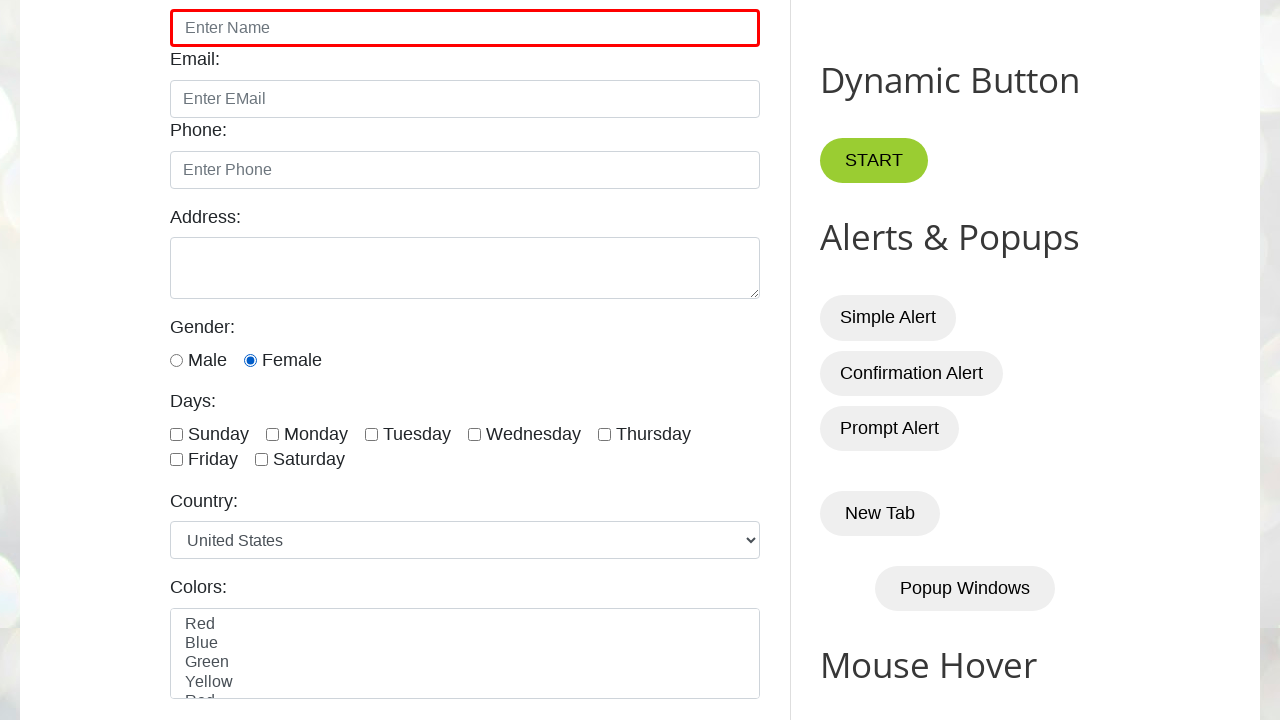

Scrolled down the page to 1000px
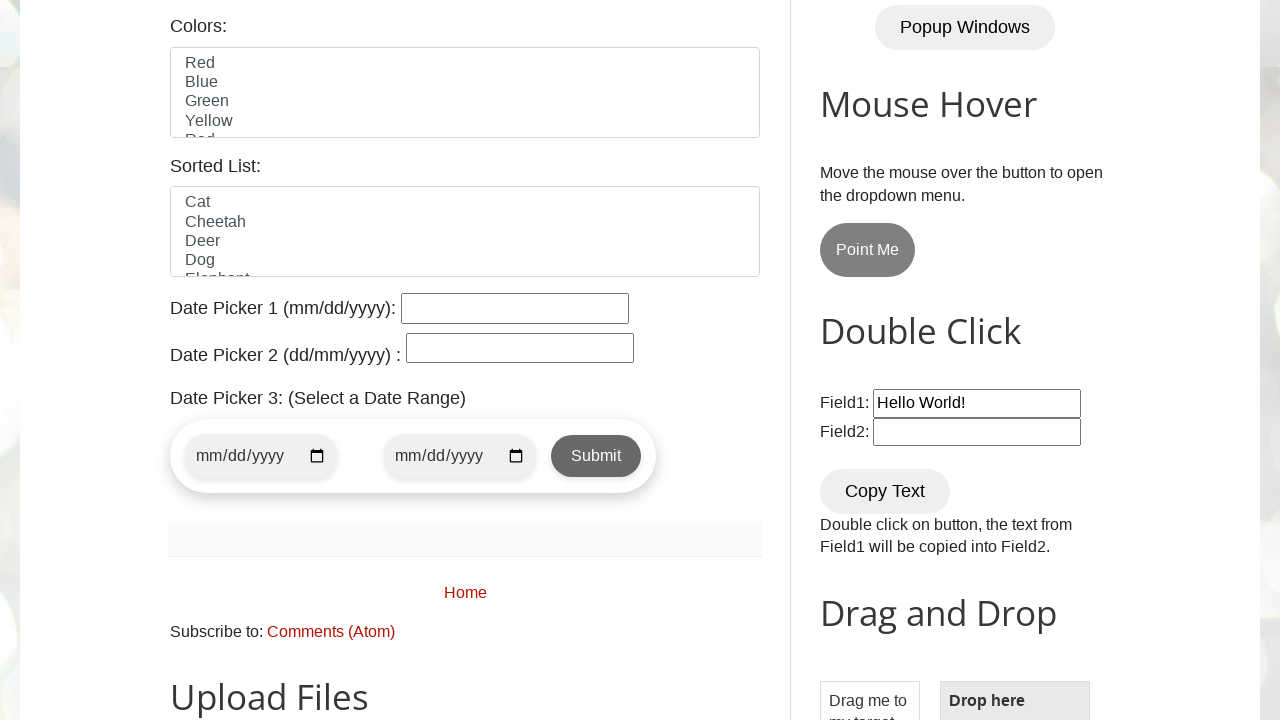

Scrolled back to the top of the page
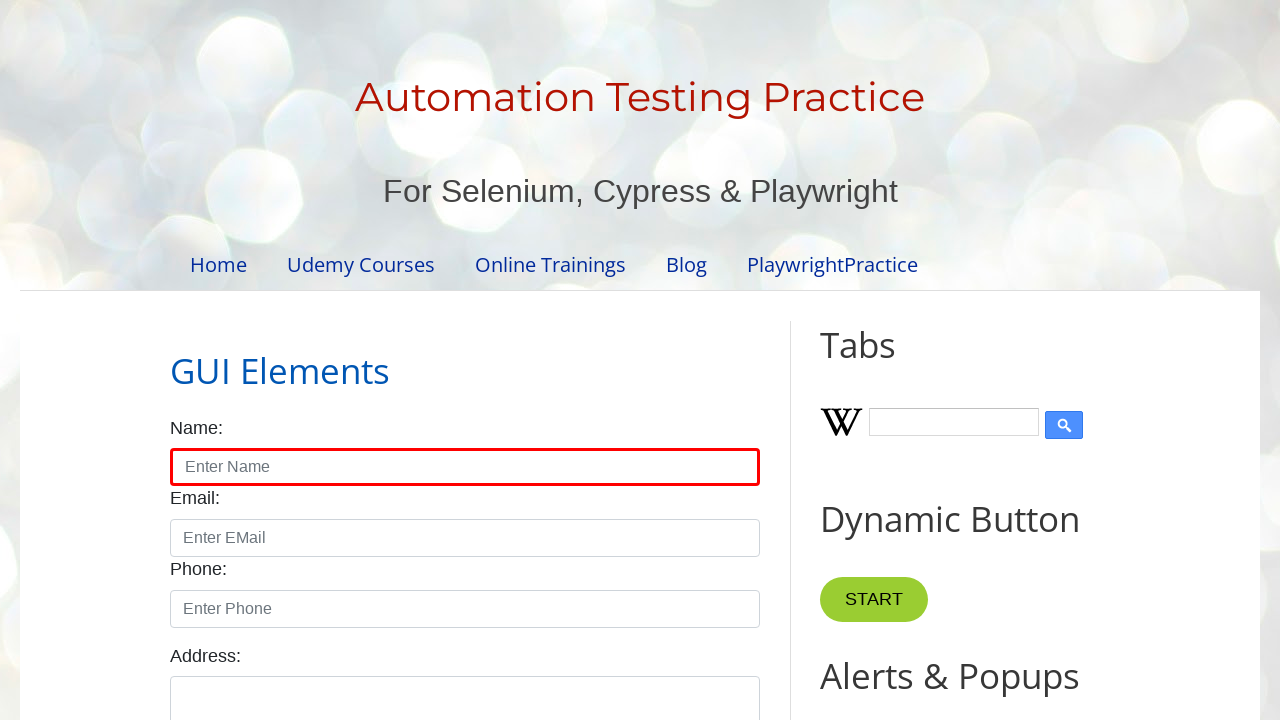

Scrolled to the bottom of the page
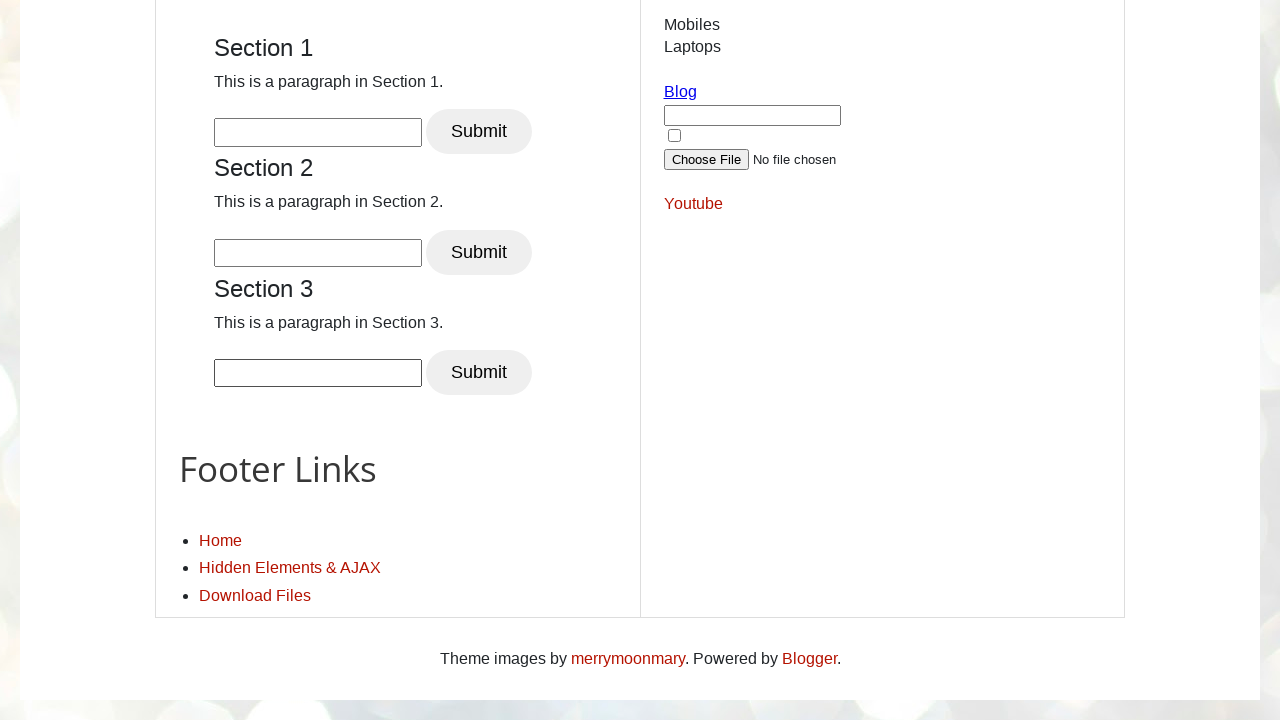

Scrolled to the top of the page again
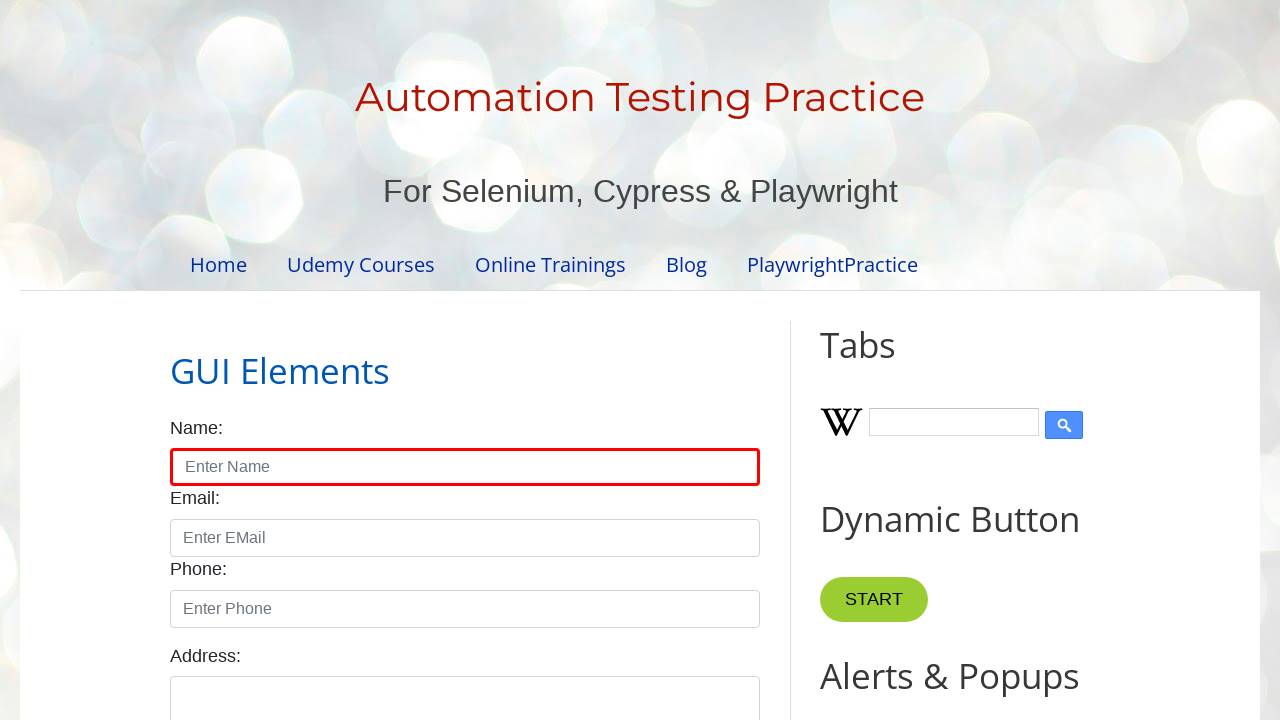

Scrolled label element into view
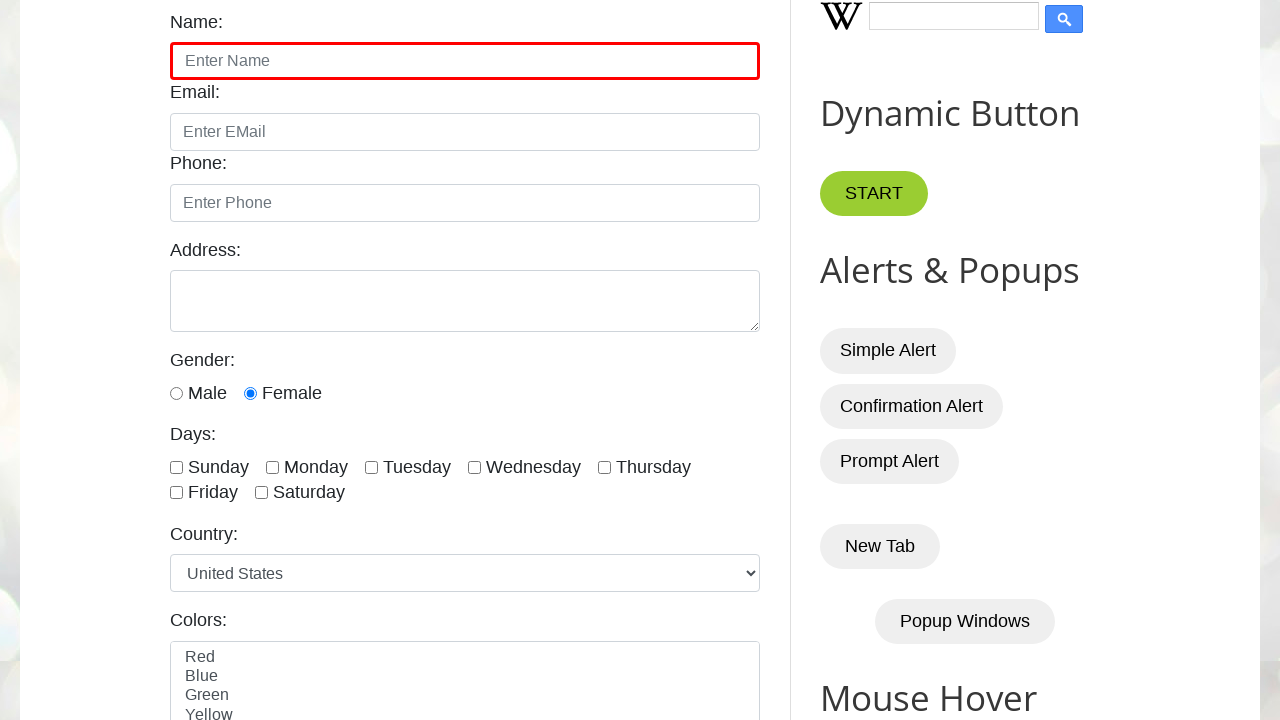

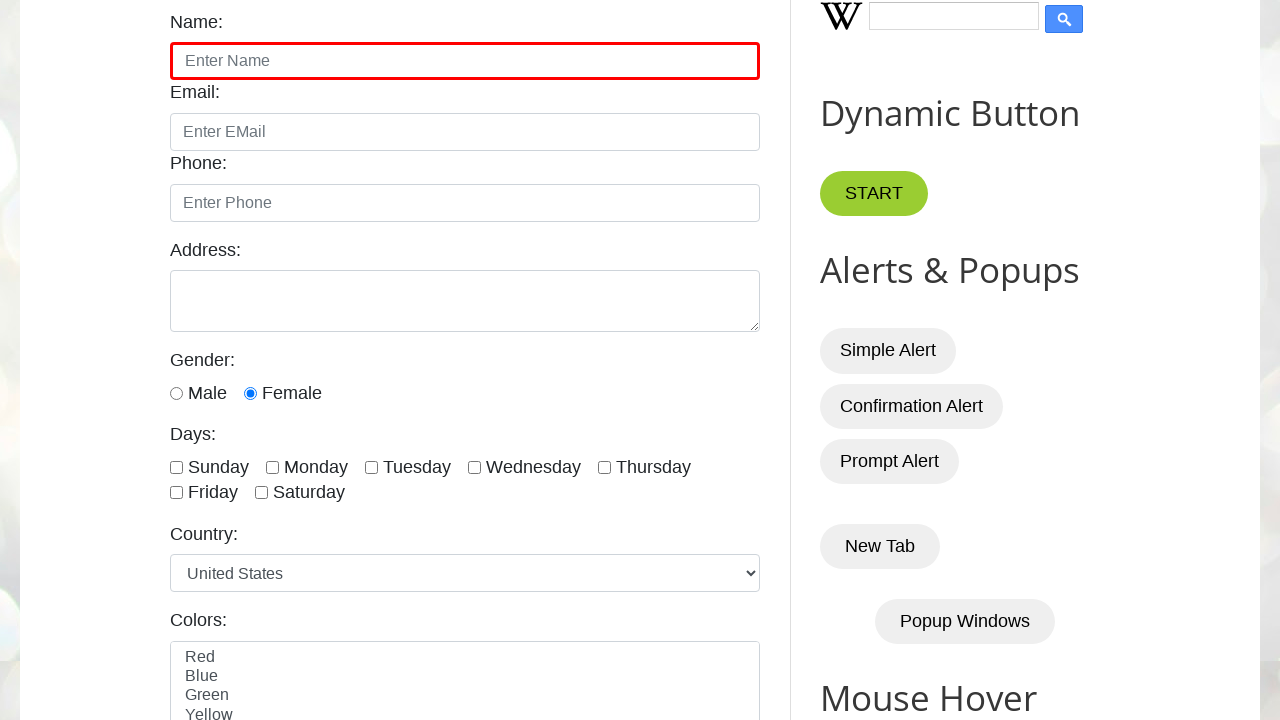